Tests mouse hover functionality by hovering over user profile cards and clicking on view profile links that appear on hover

Starting URL: https://the-internet.herokuapp.com/hovers

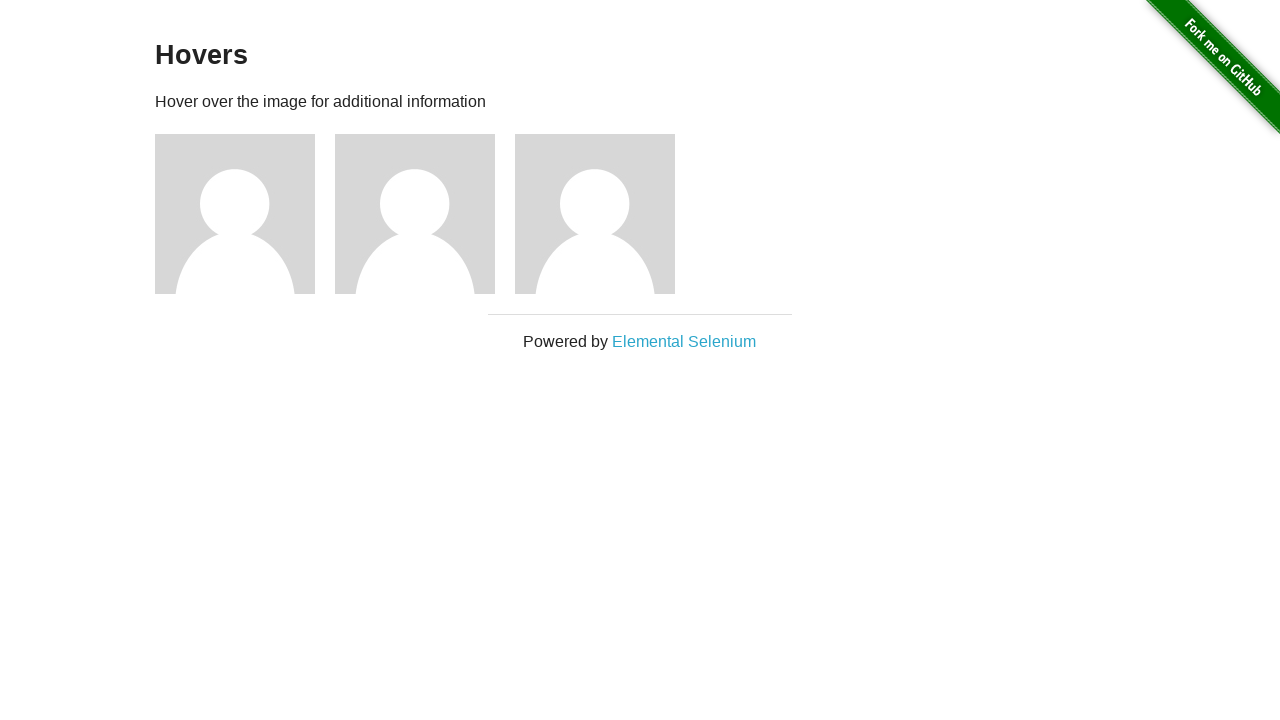

Located all user profile card elements on the hovers page
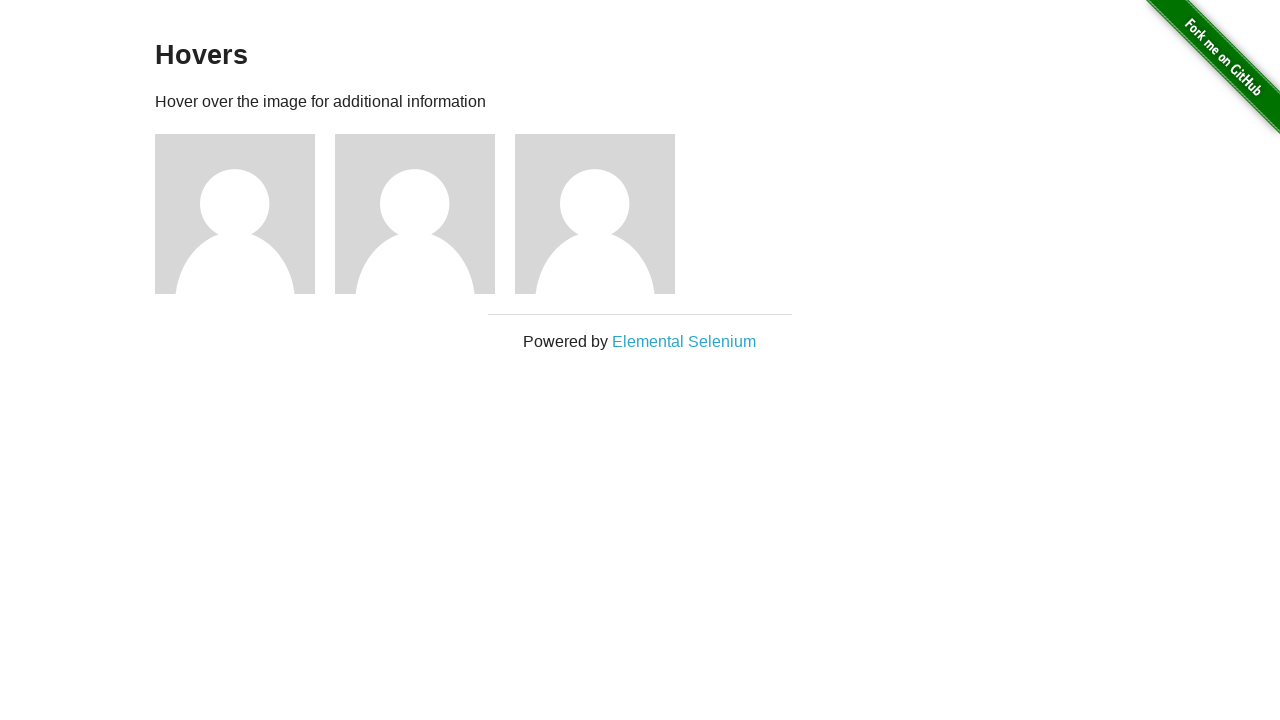

Hovered over first user profile card to reveal view profile link at (245, 214) on .figure >> nth=0
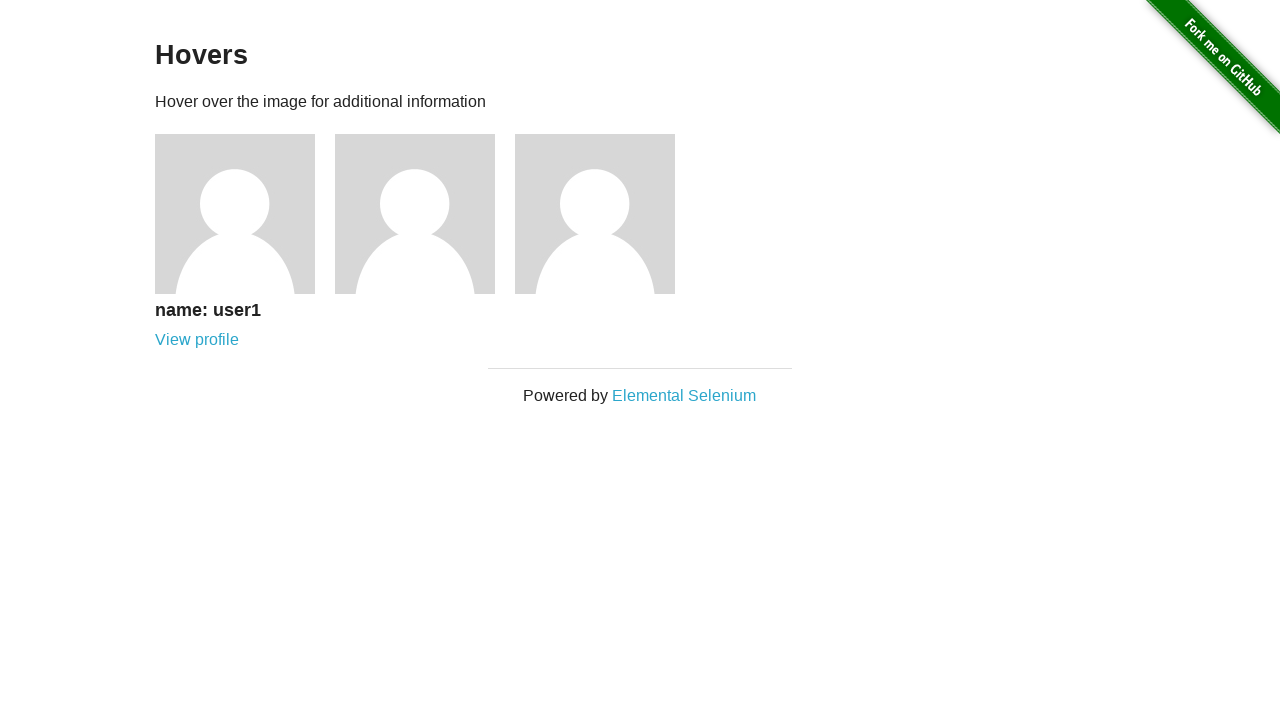

Clicked view profile link for first user at (197, 340) on a[href='/users/1']
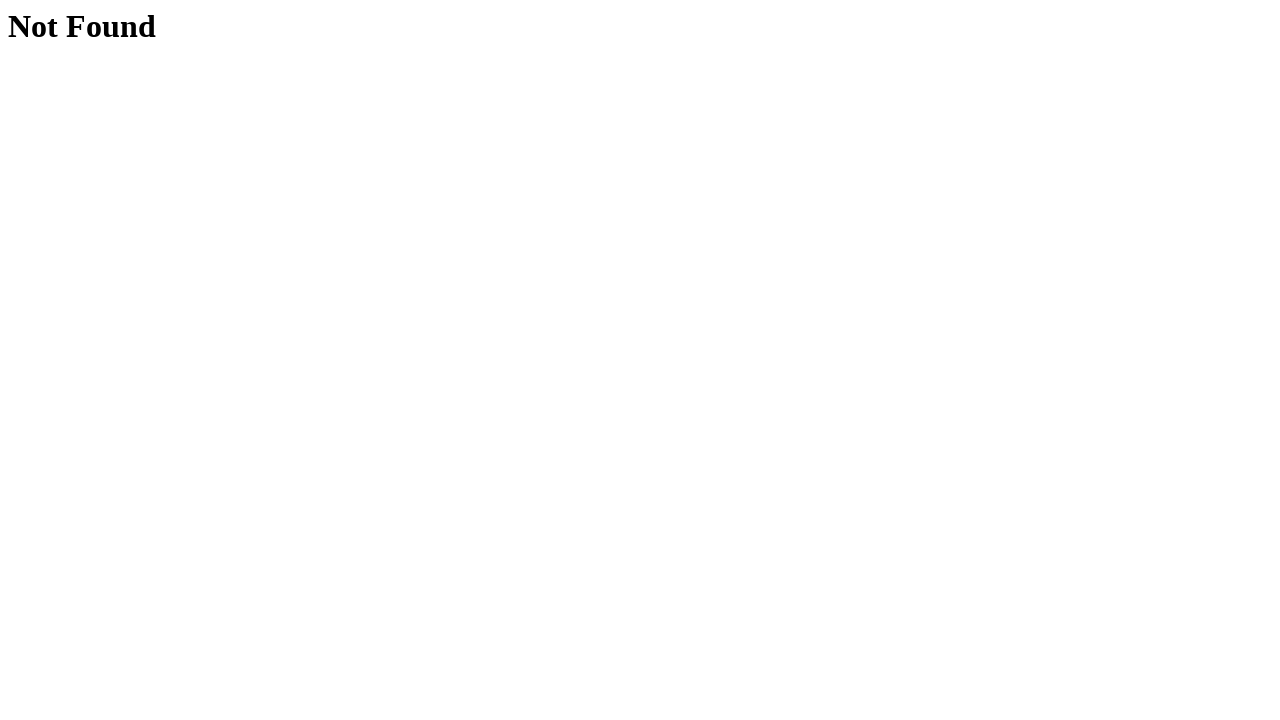

Navigated back to hovers page
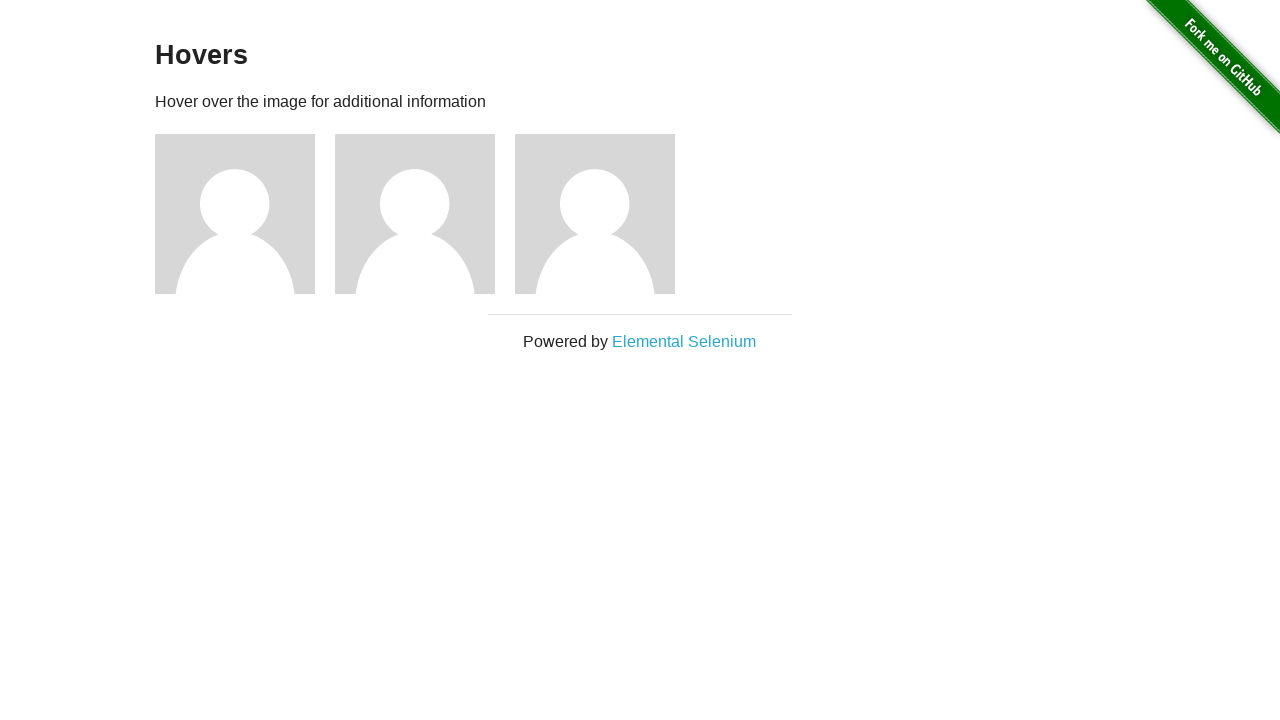

Hovered over second user profile card to reveal view profile link at (425, 214) on .figure >> nth=1
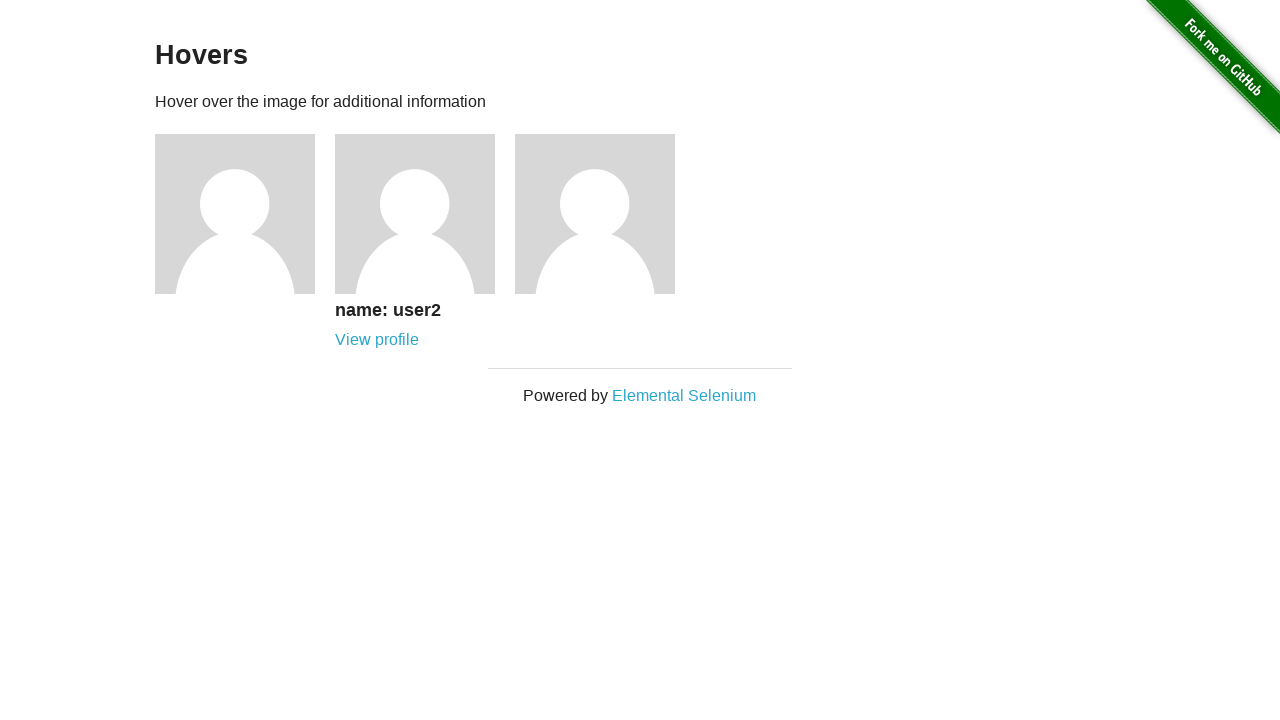

Clicked view profile link for second user at (377, 340) on a[href='/users/2']
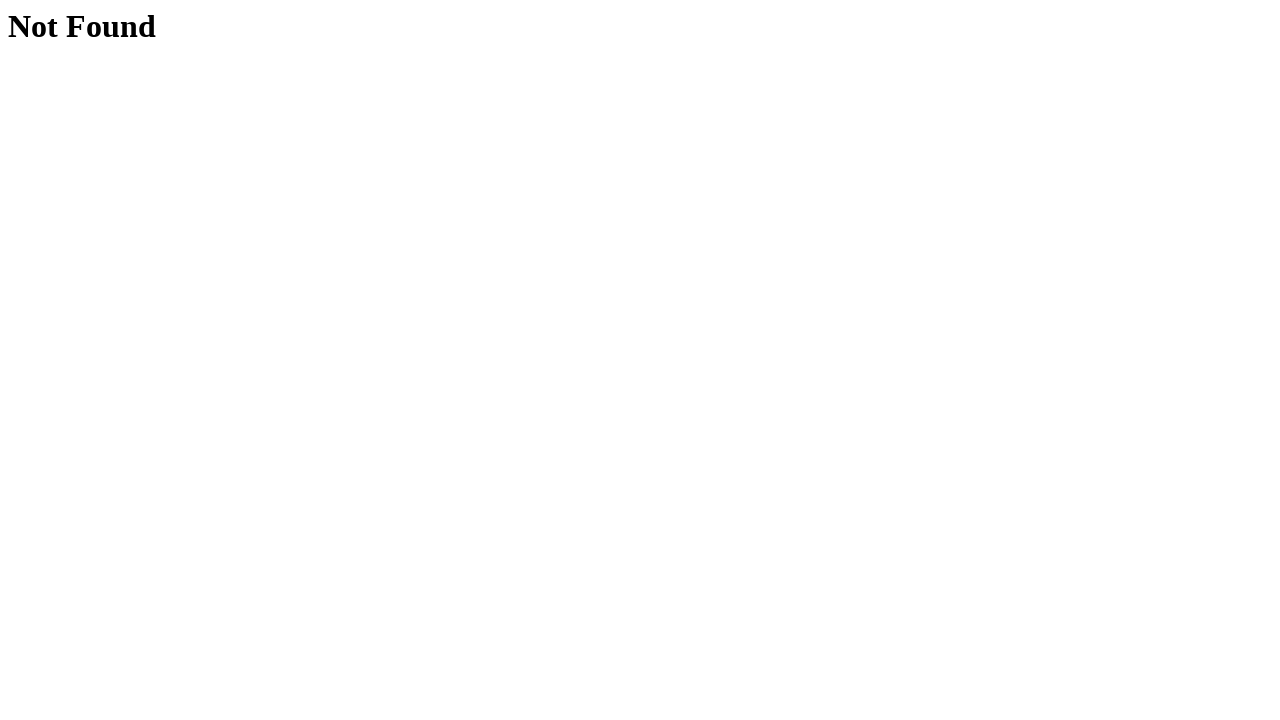

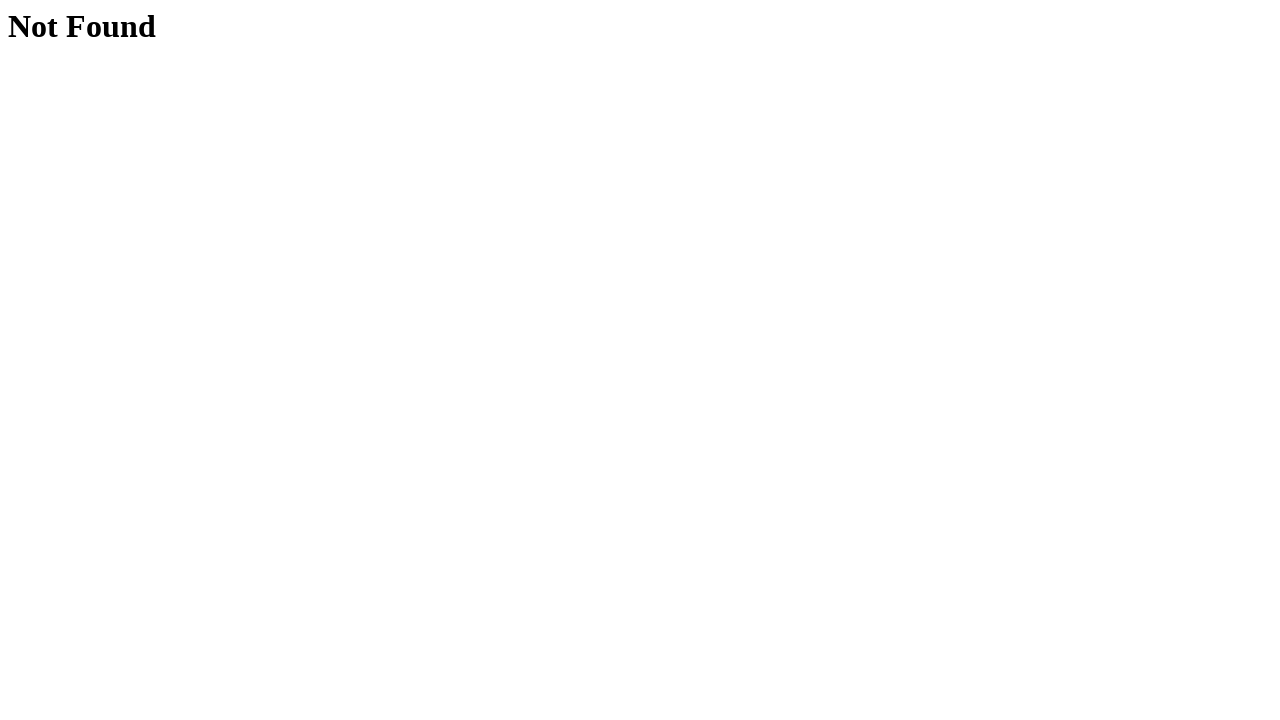